Navigates to checkout page and verifies that submitting empty form triggers validation errors

Starting URL: https://webshop-agil-testautomatiserare.netlify.app/

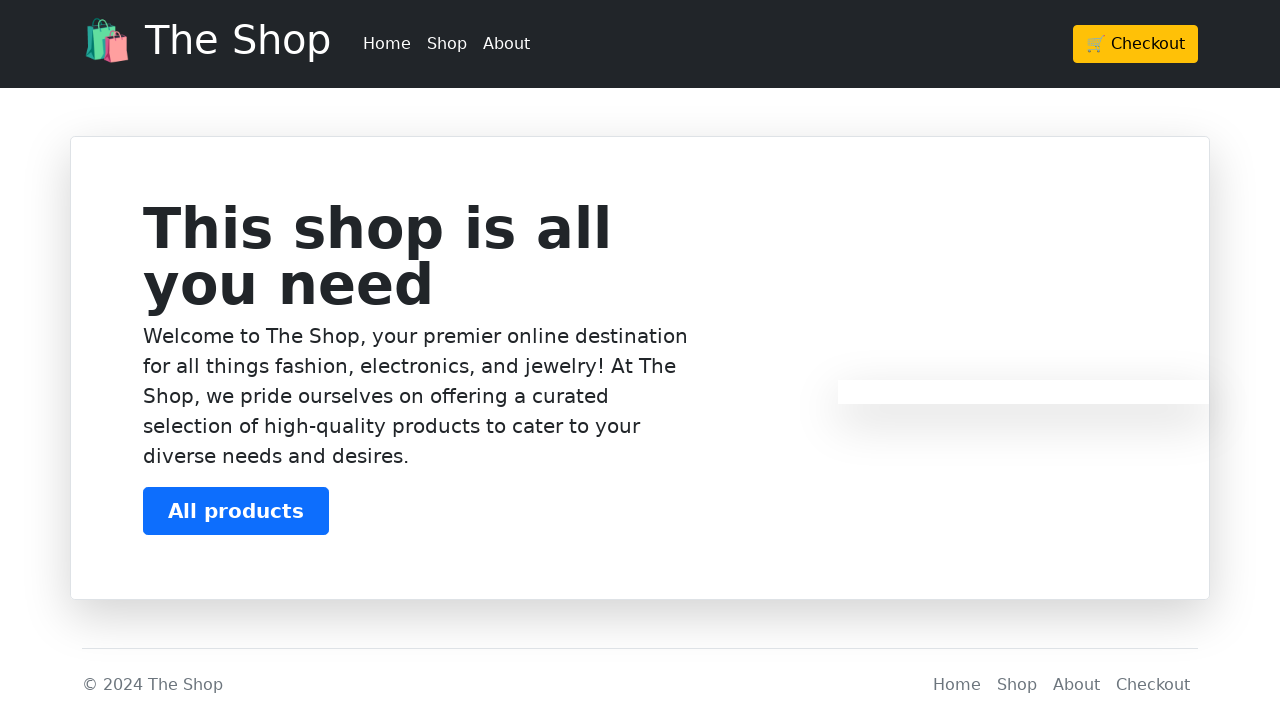

Clicked Checkout button in header at (1136, 44) on a.btn:has-text('Checkout')
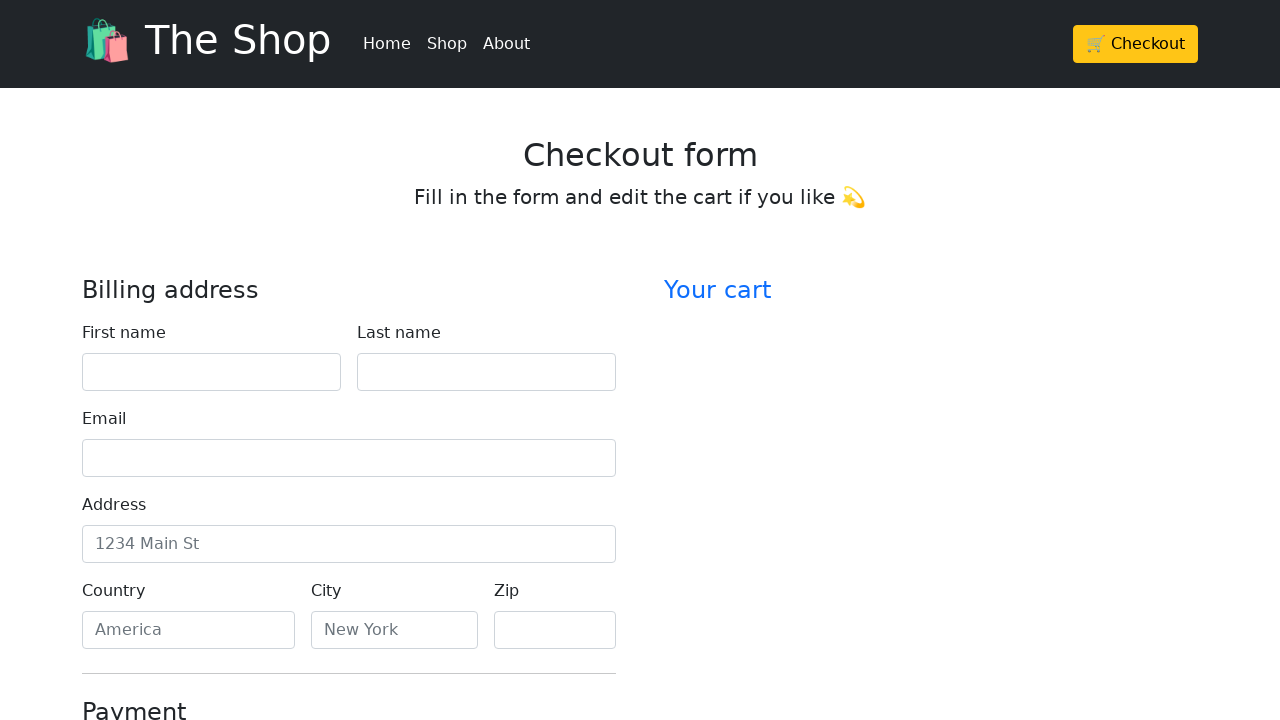

Checkout page loaded with heading element
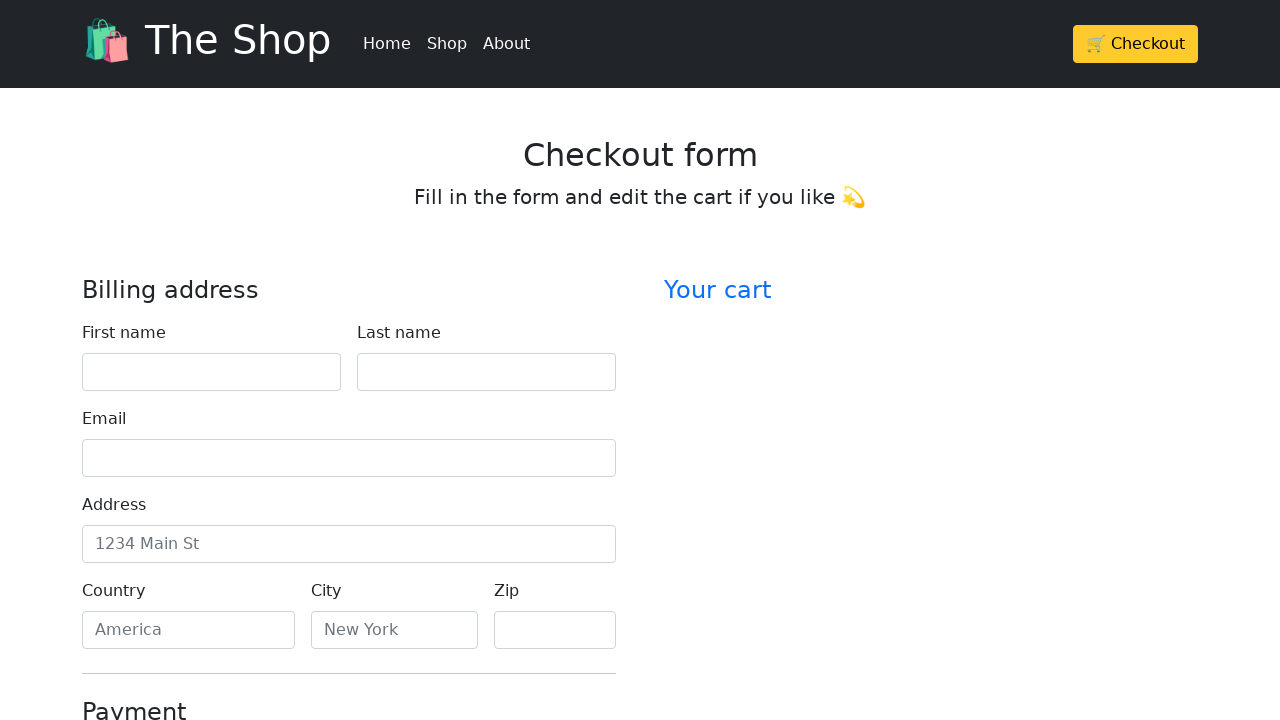

Retrieved checkout form heading: 'Checkout form'
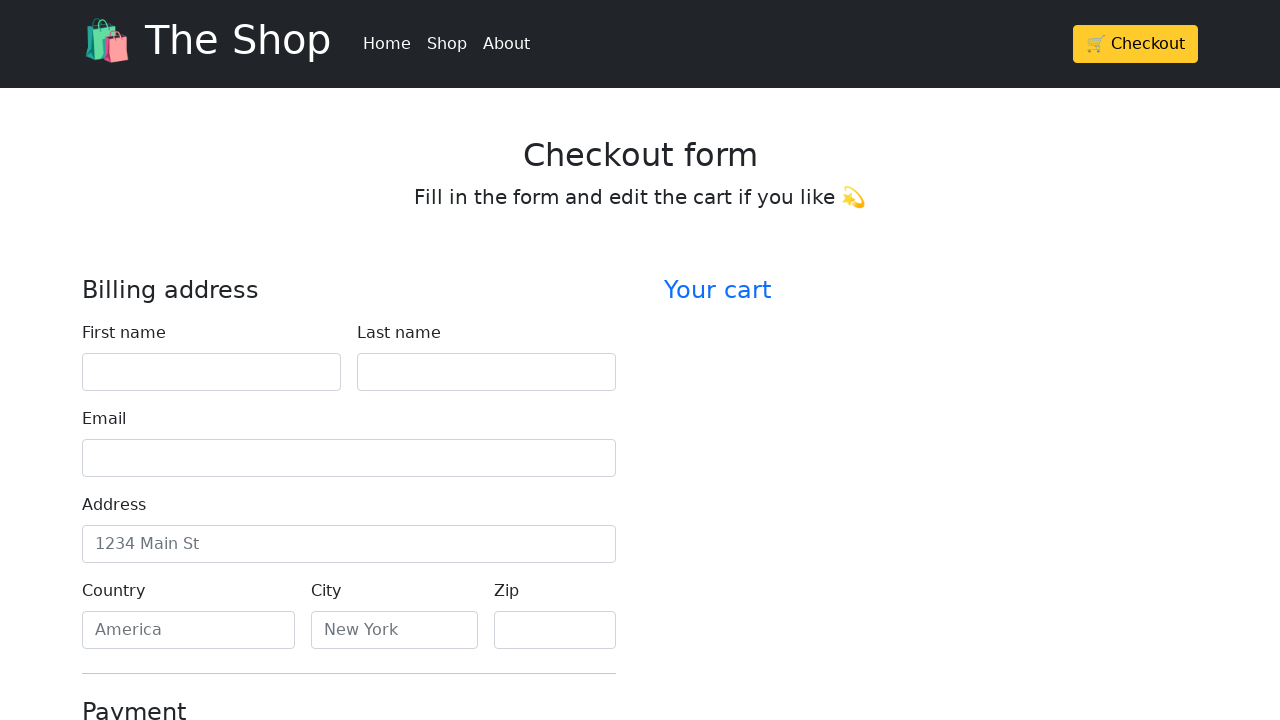

Verified heading text is 'Checkout form'
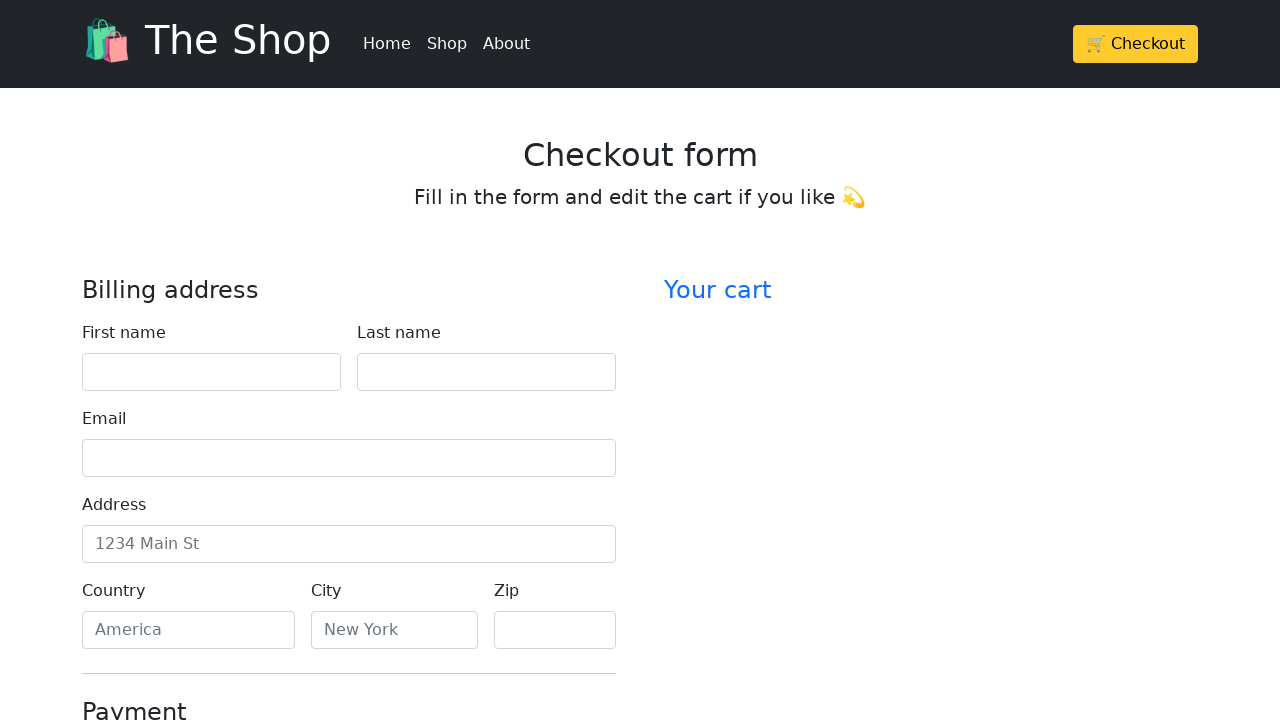

Located 'Continue to checkout' button
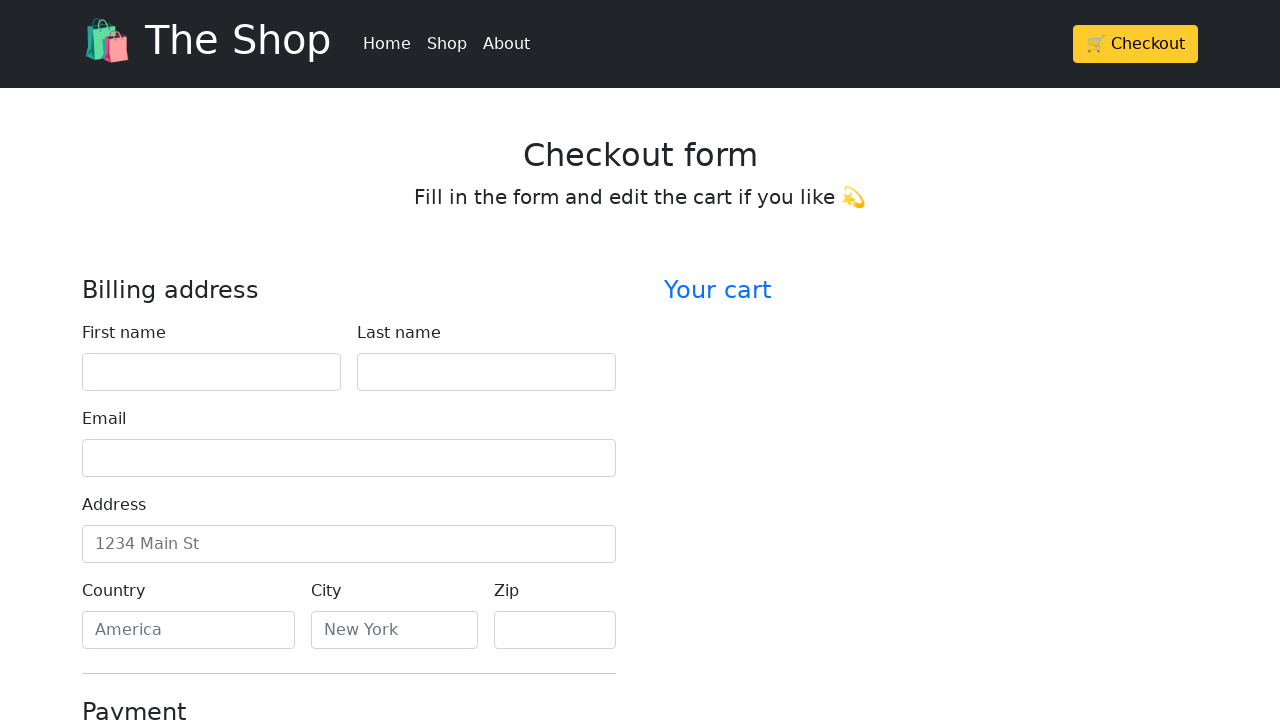

Scrolled 'Continue to checkout' button into view
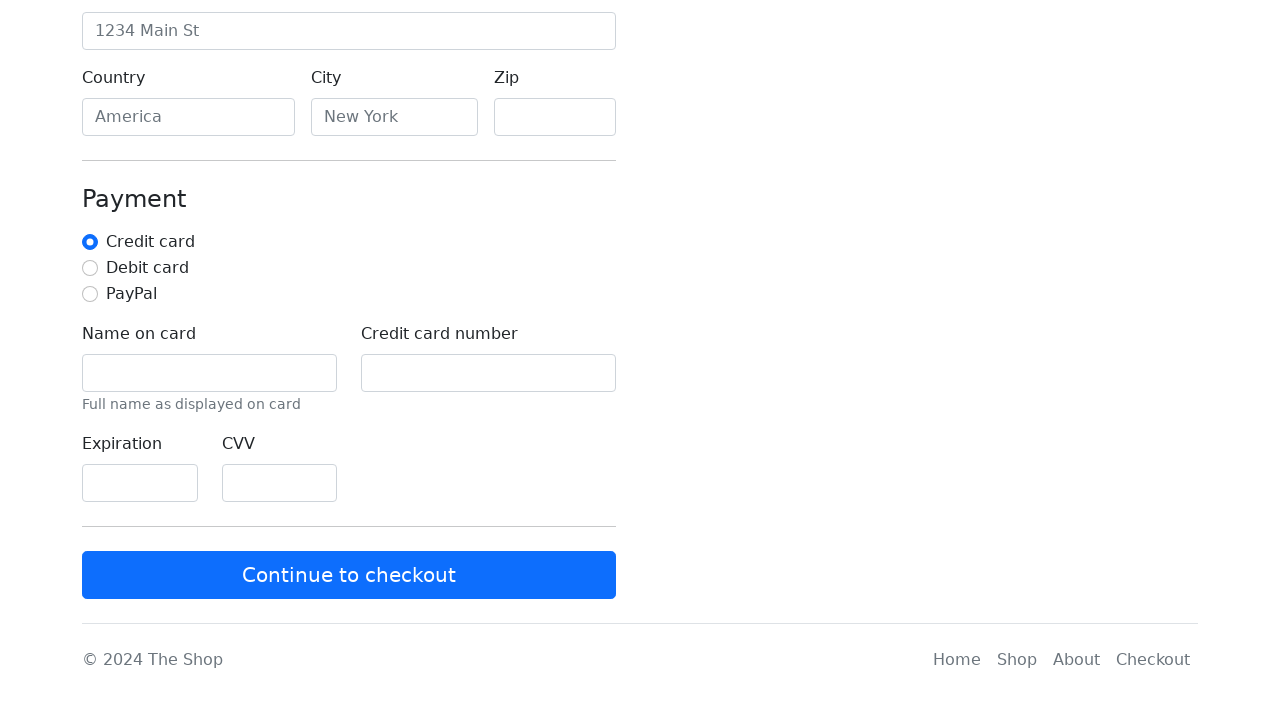

Waited 1000ms for page stability
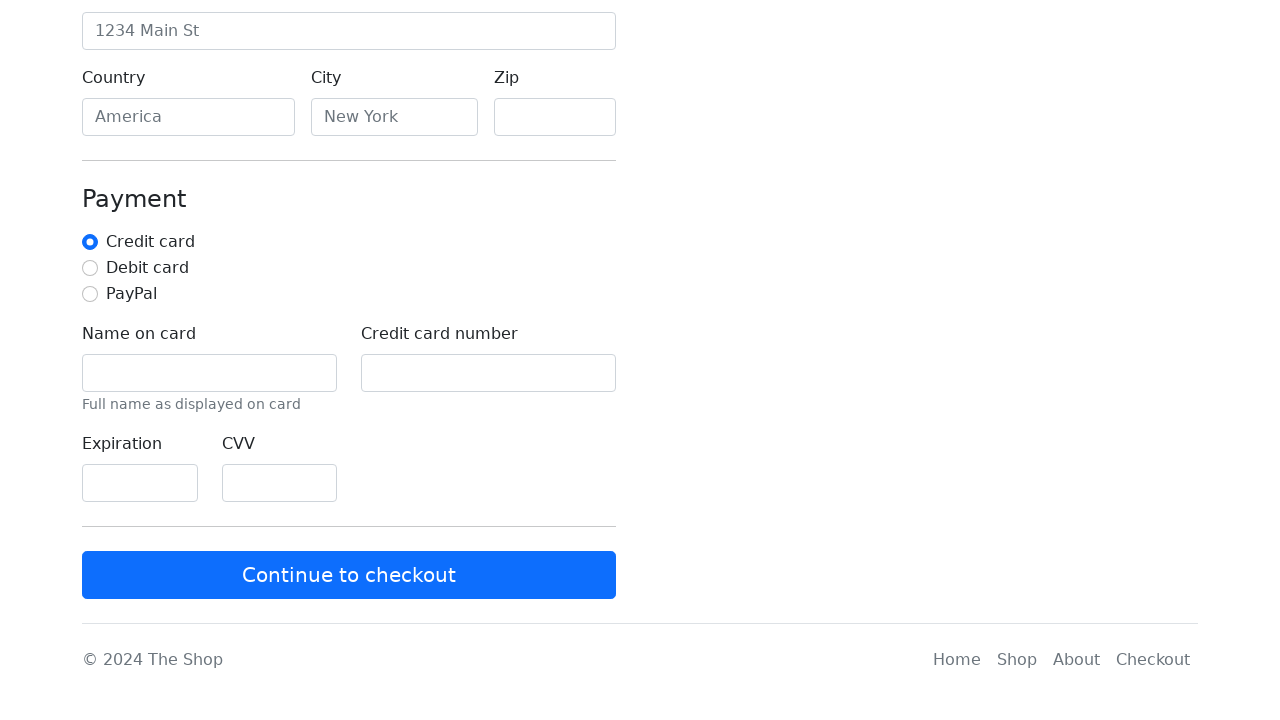

Clicked 'Continue to checkout' button with empty form at (349, 575) on form button:has-text('Continue to checkout')
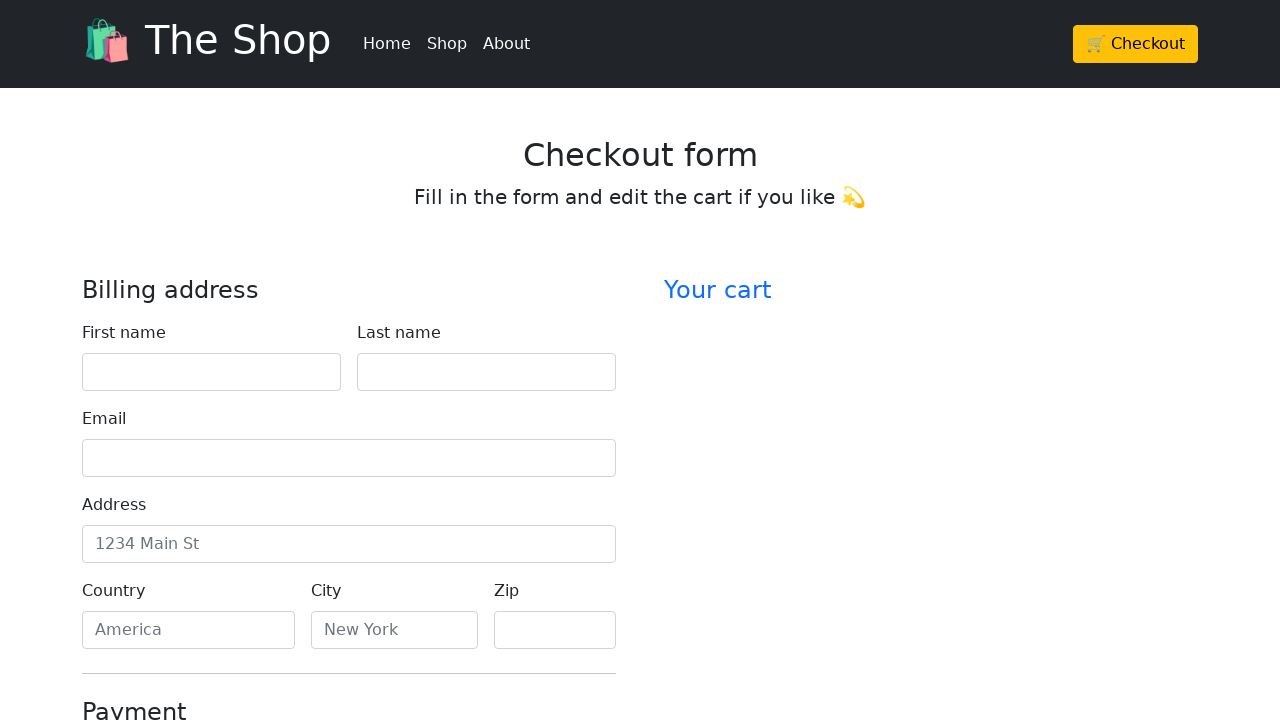

Retrieved all validation error messages (count: 11)
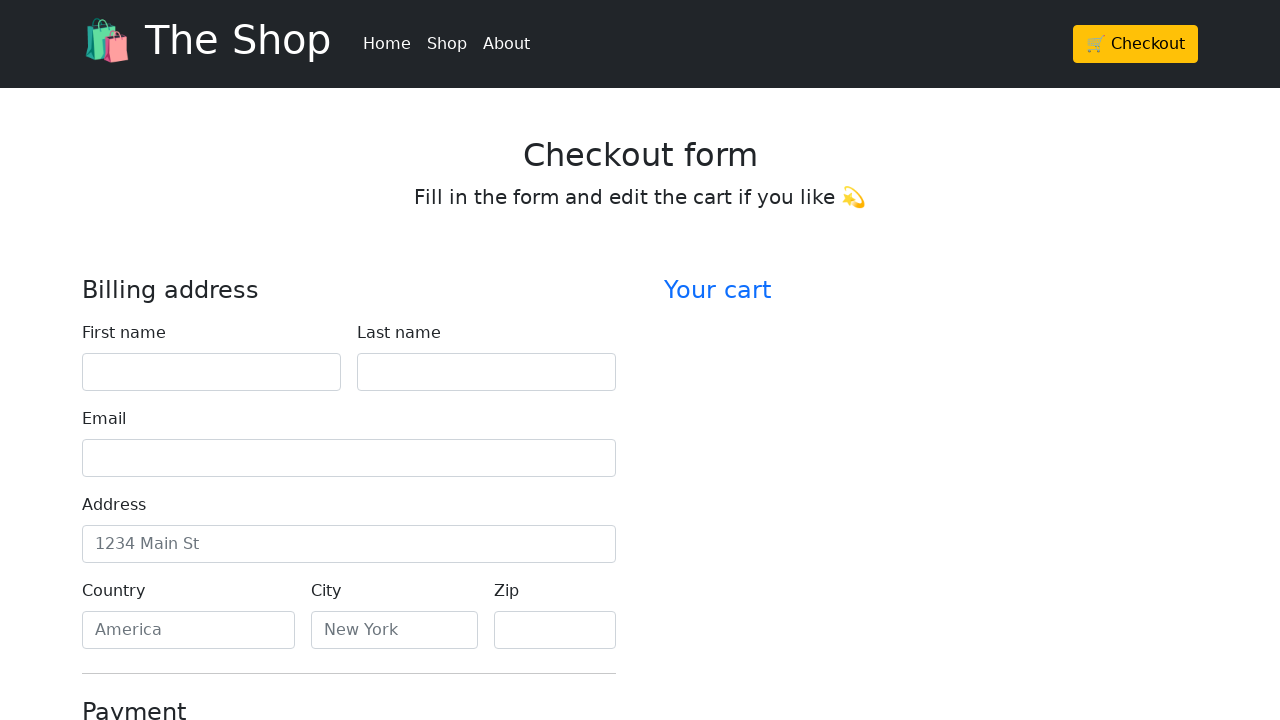

Verified exactly 11 validation error messages are displayed
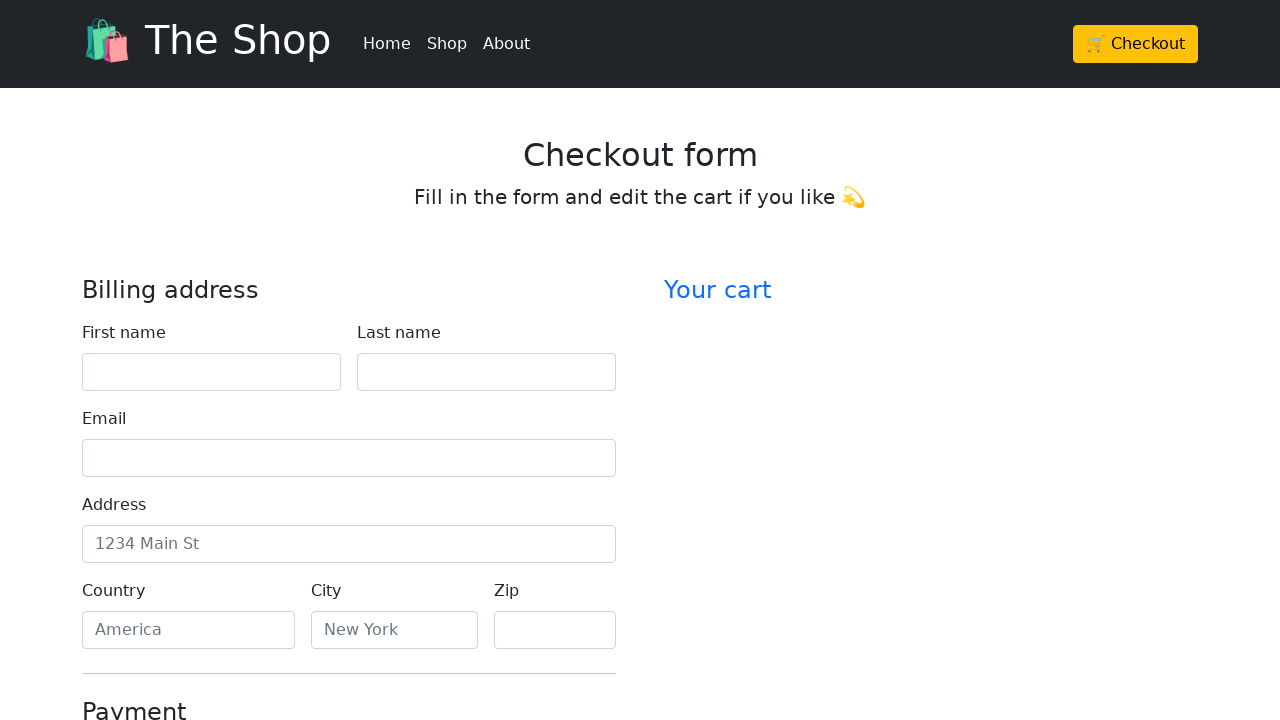

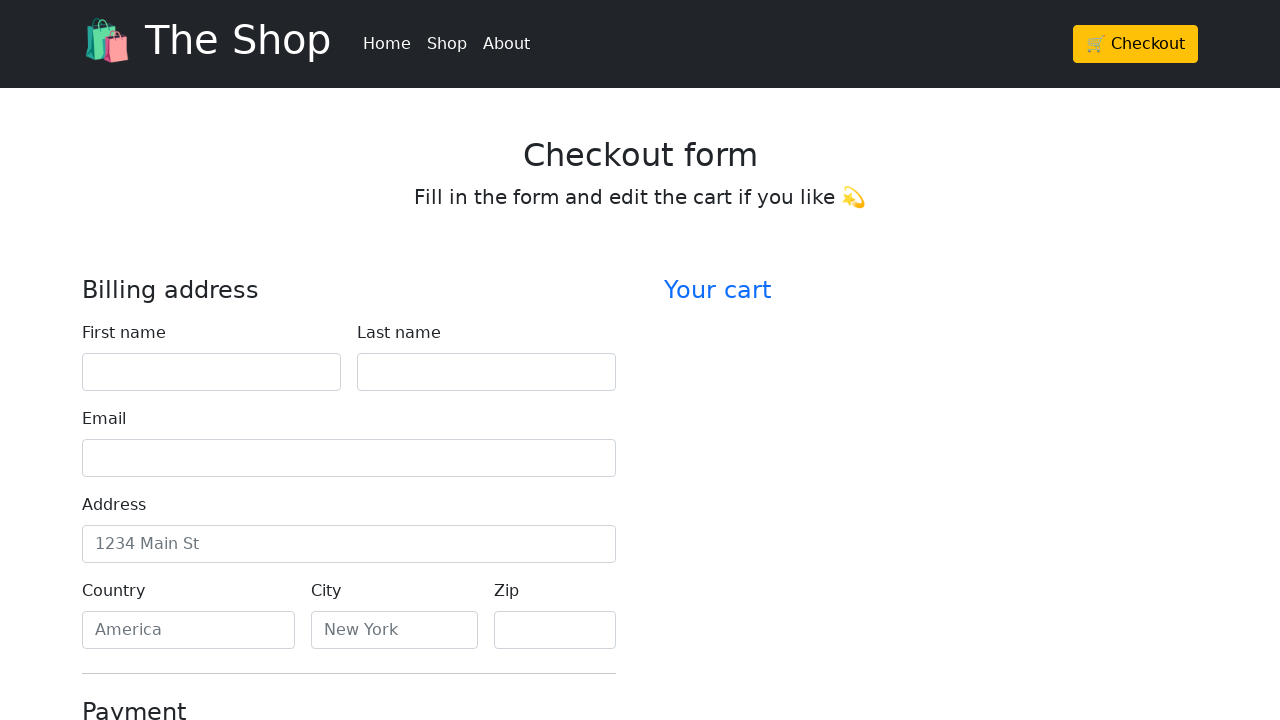